Tests the jQuery UI slider component by switching to the iframe and manipulating the slider handle to different positions (50, 80, 60).

Starting URL: https://jqueryui.com/slider/#custom-handle

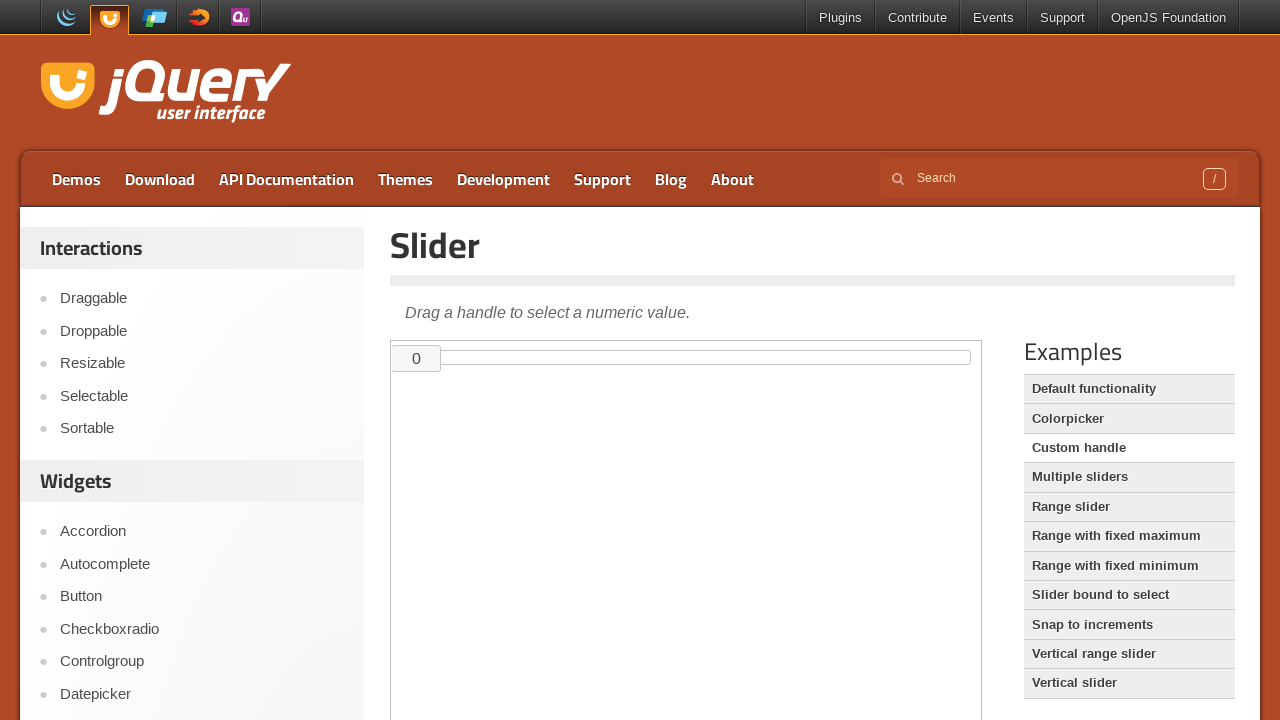

Located iframe containing slider demo
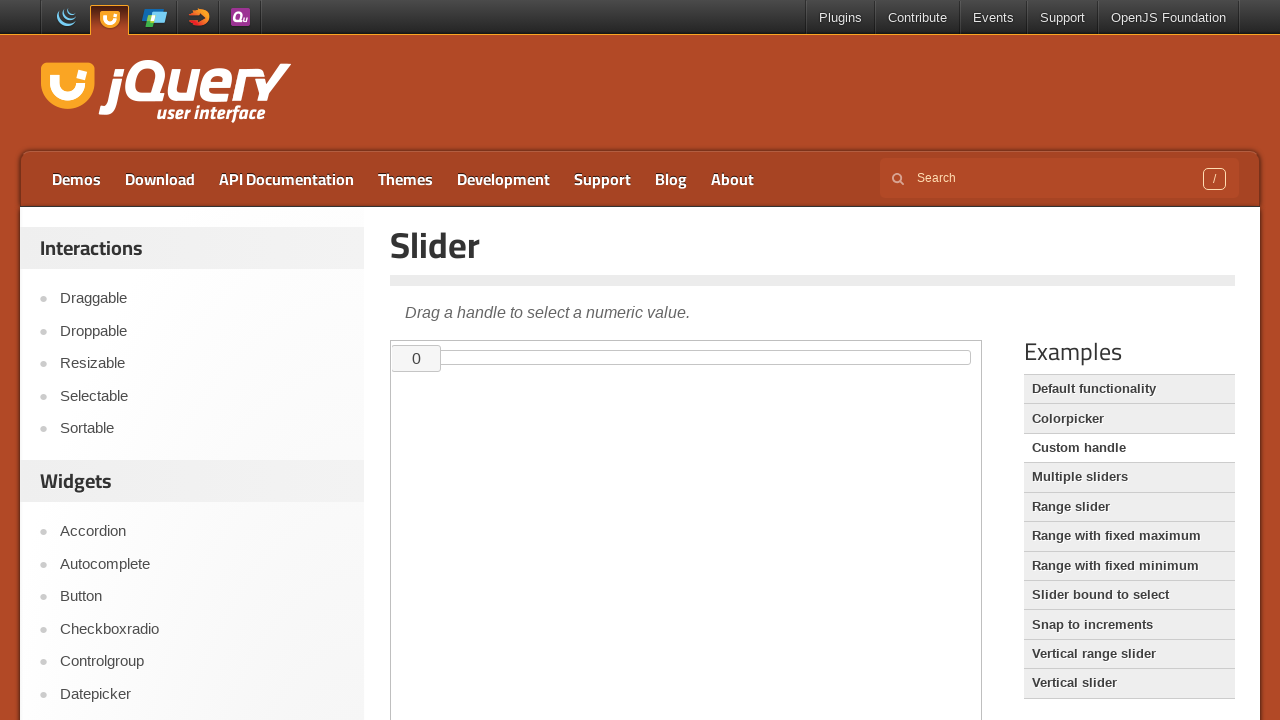

Located slider handle element
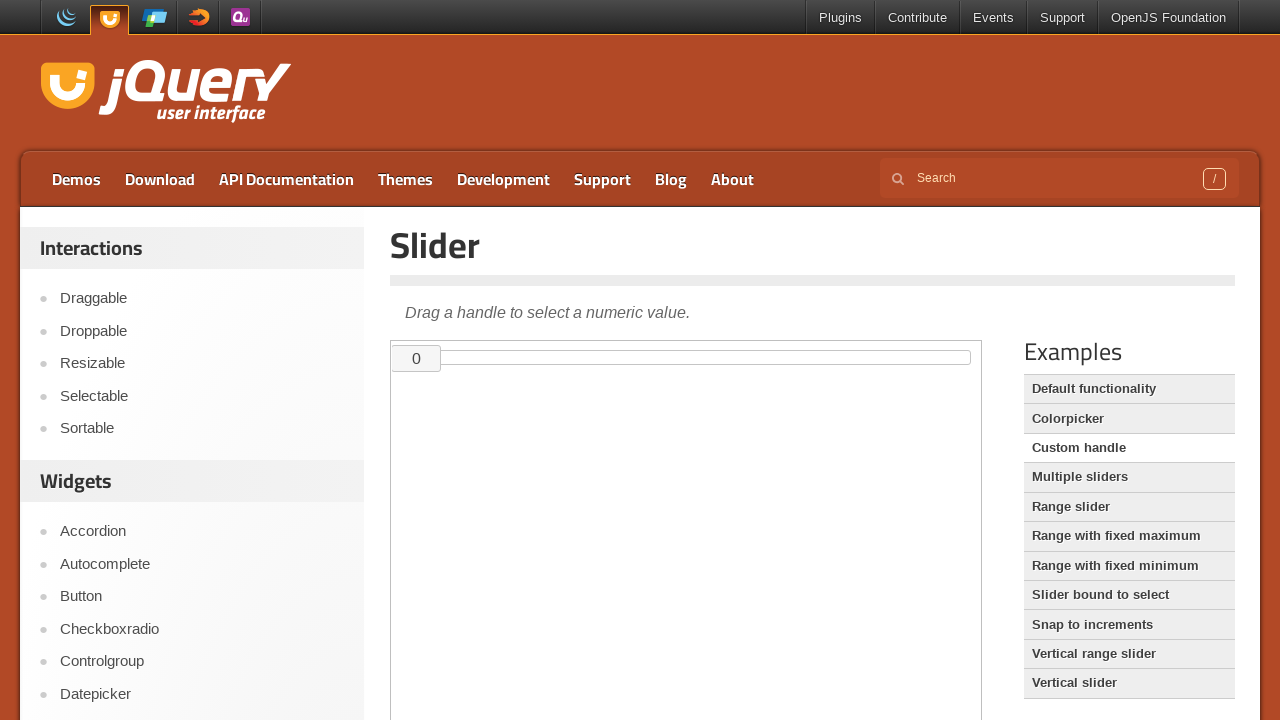

Located slider track element
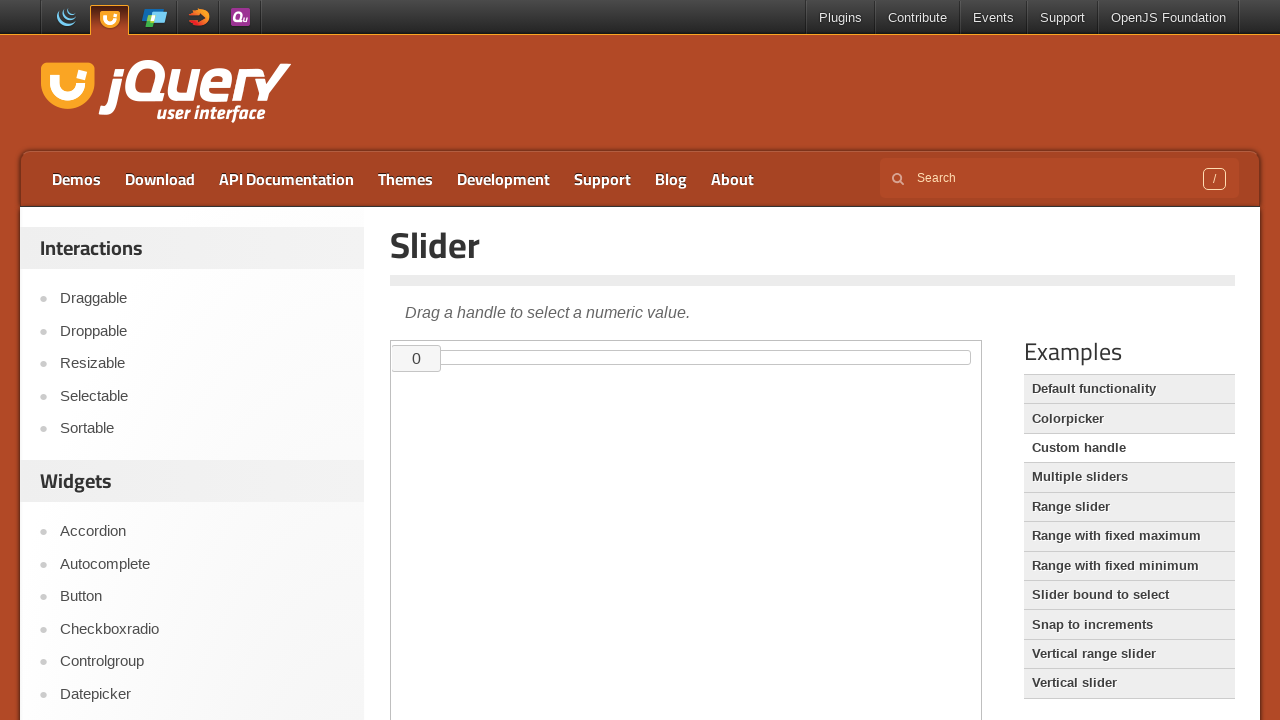

Slider track is now visible
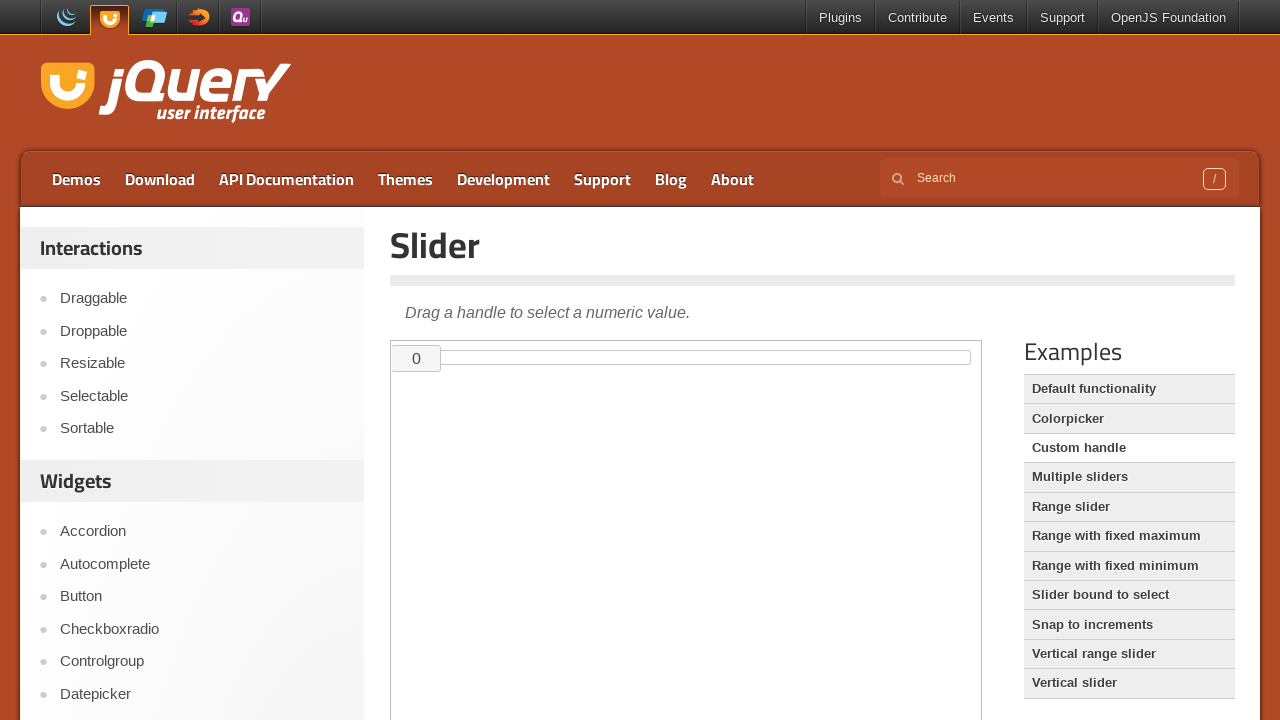

Retrieved slider track bounding box for position calculations
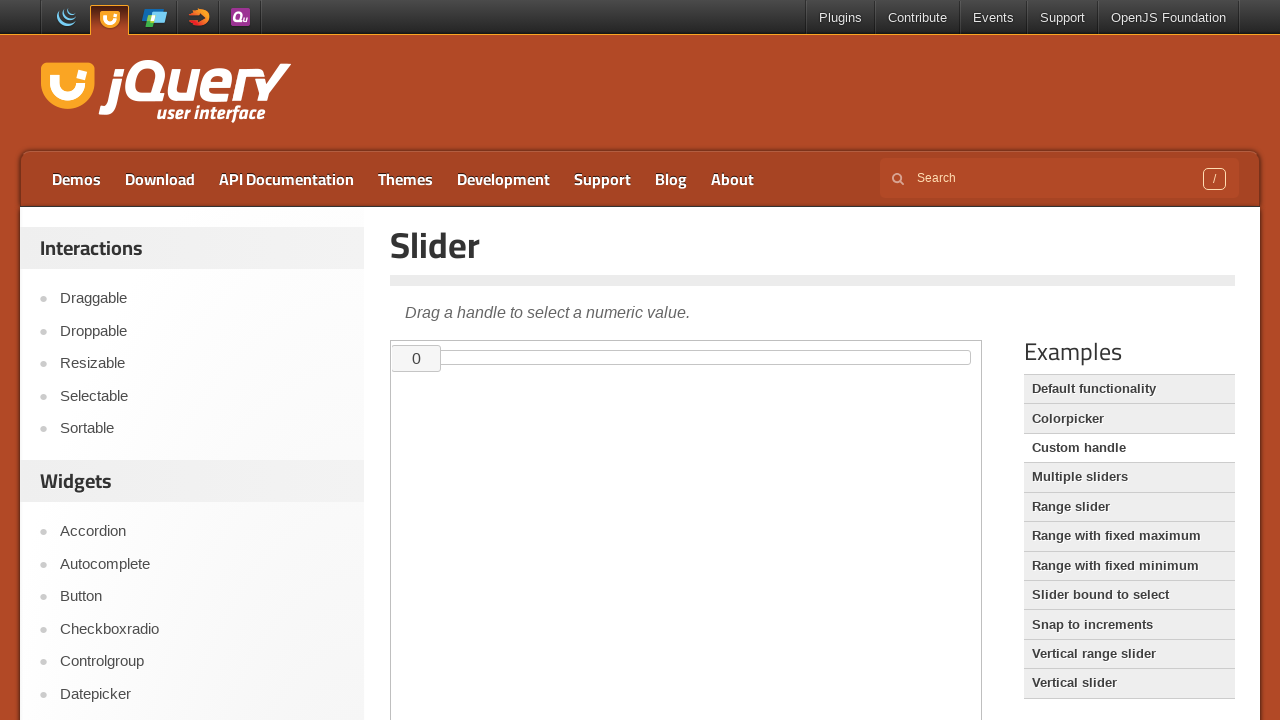

Moved slider handle to 50% position at (686, 357)
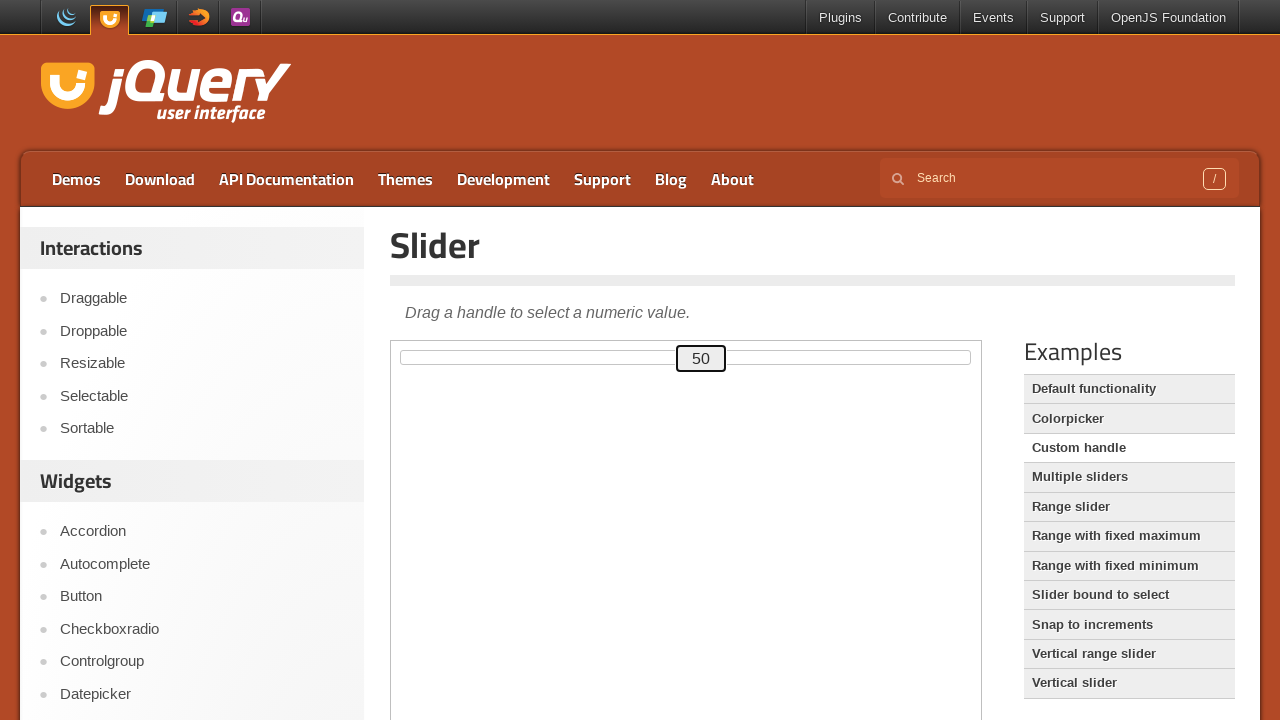

Moved slider handle to 80% position at (857, 357)
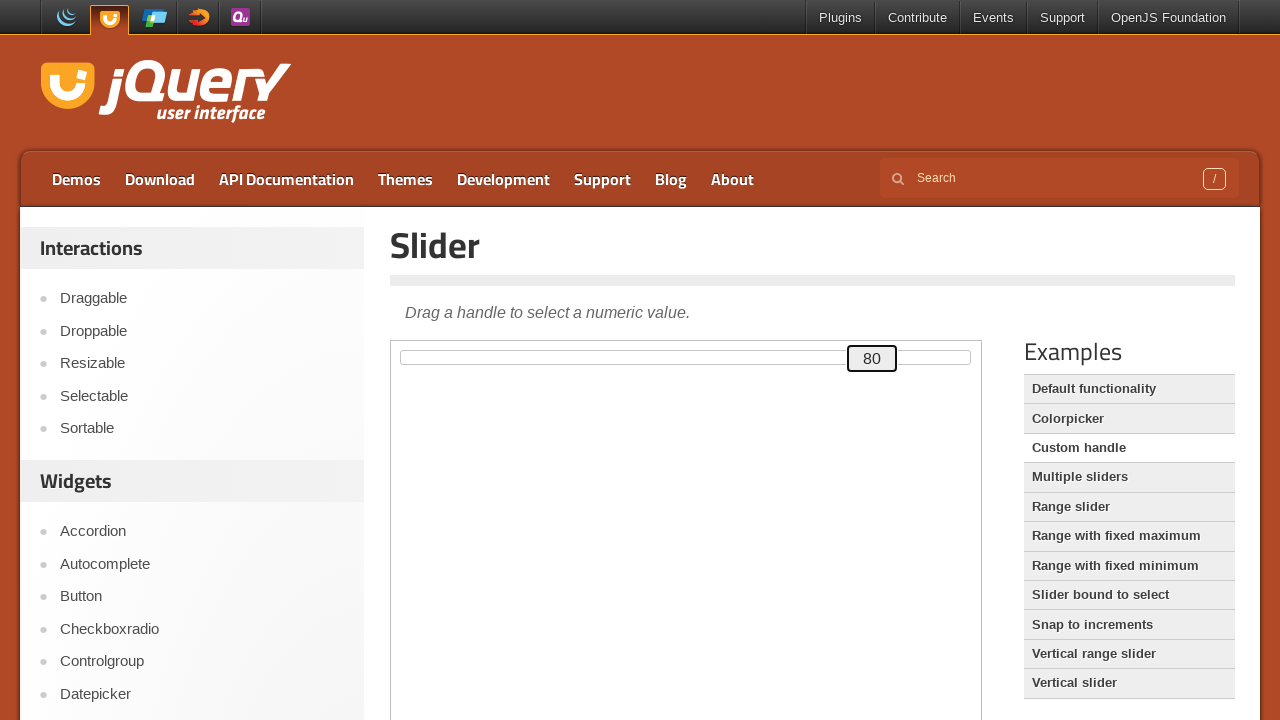

Moved slider handle to 60% position at (743, 357)
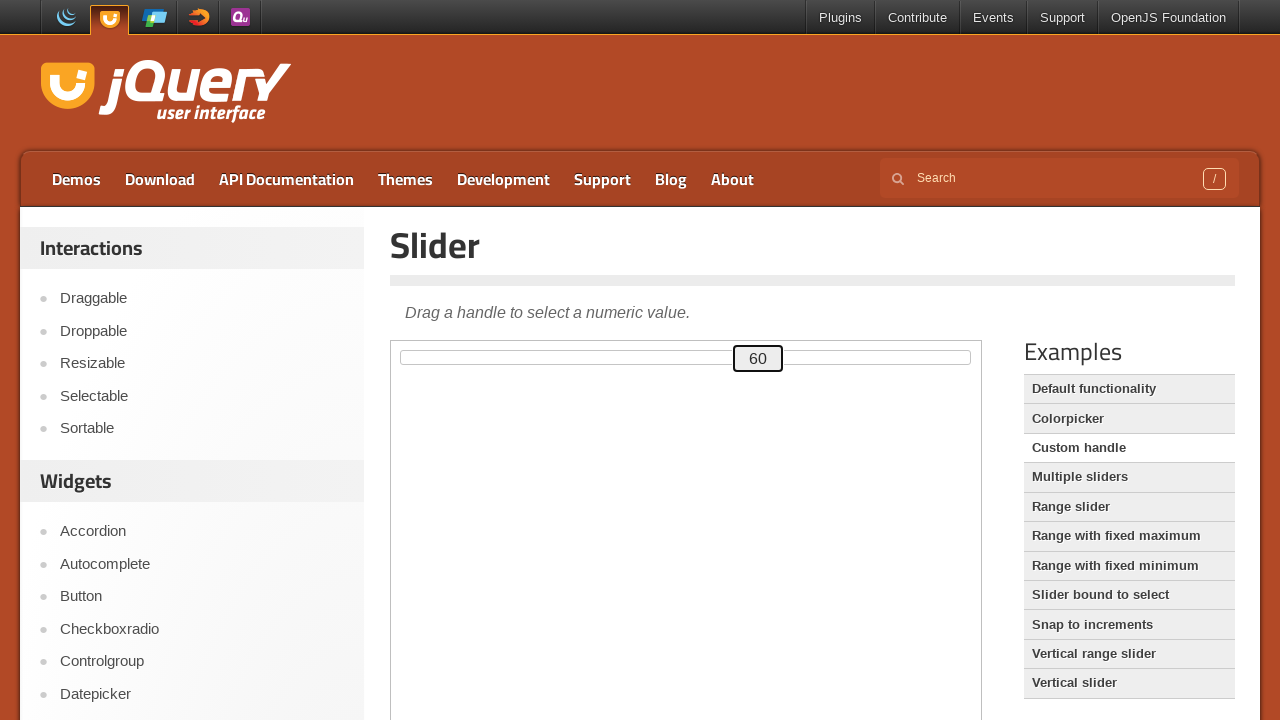

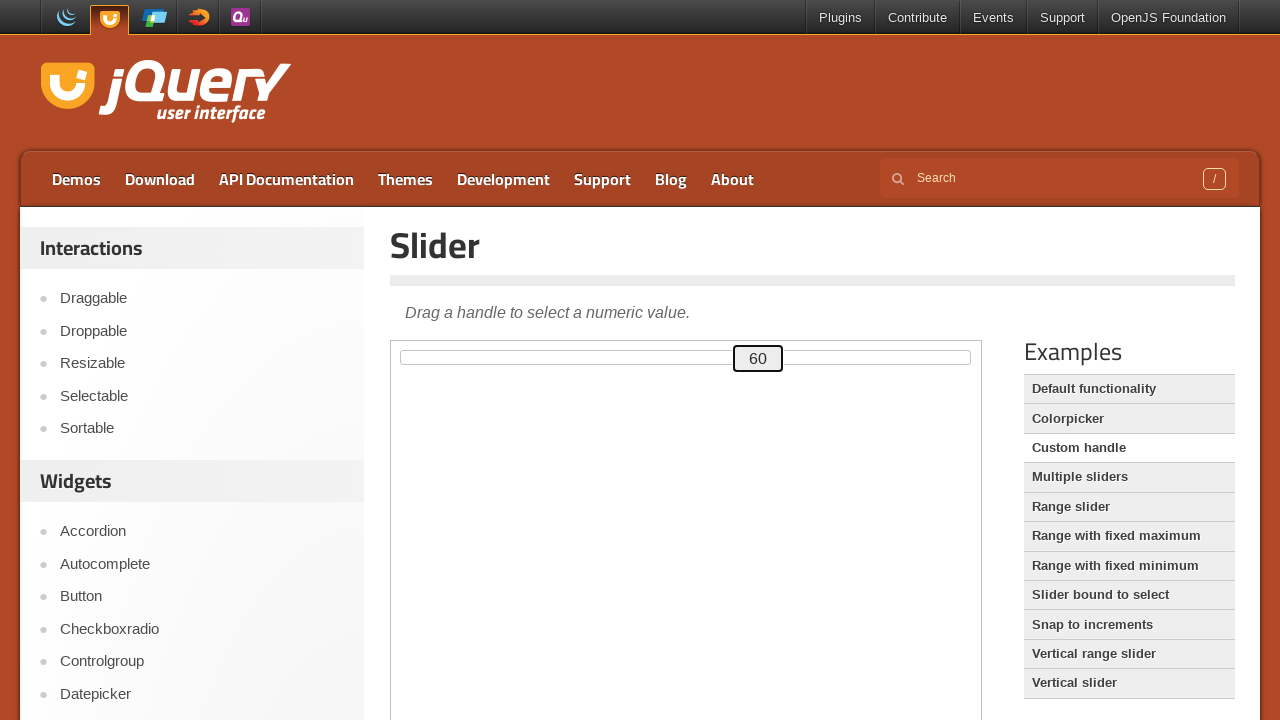